Tests double-click functionality by double-clicking on an element and verifying that a field is populated with the expected value

Starting URL: https://testautomationpractice.blogspot.com/

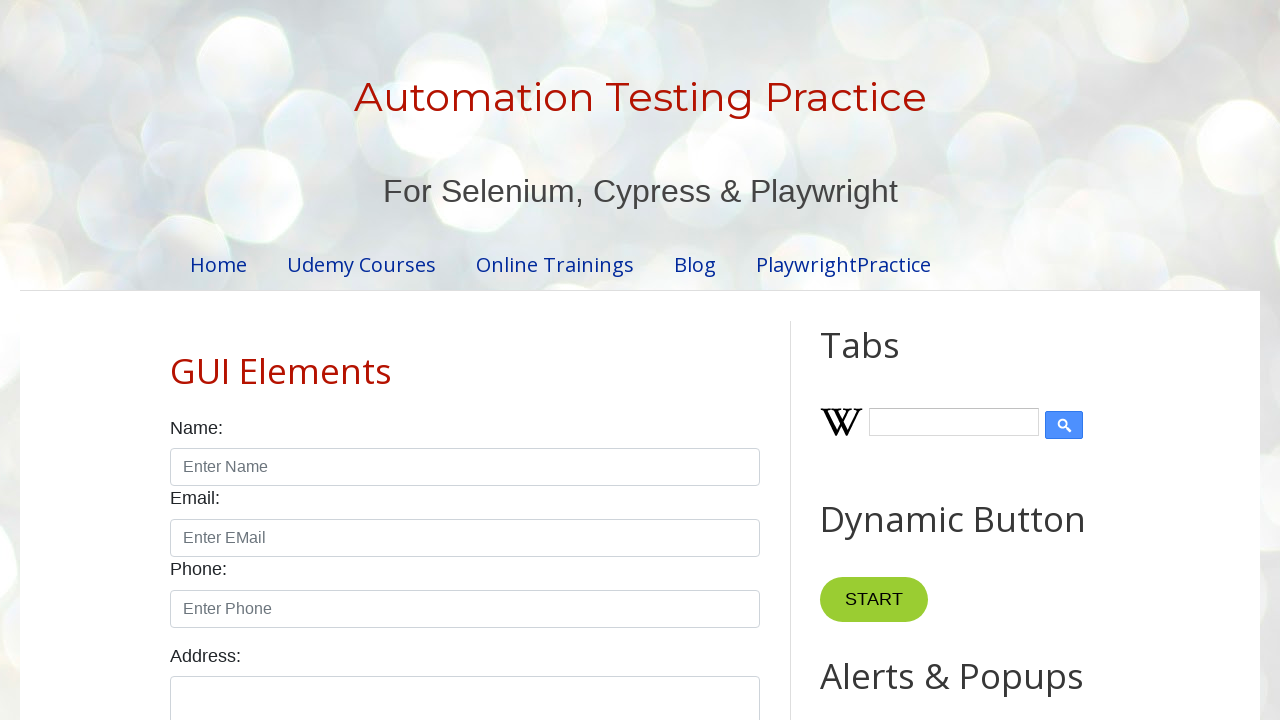

Double-clicked on element with ondblclick handler at (885, 360) on [ondblclick="myFunction1()"]
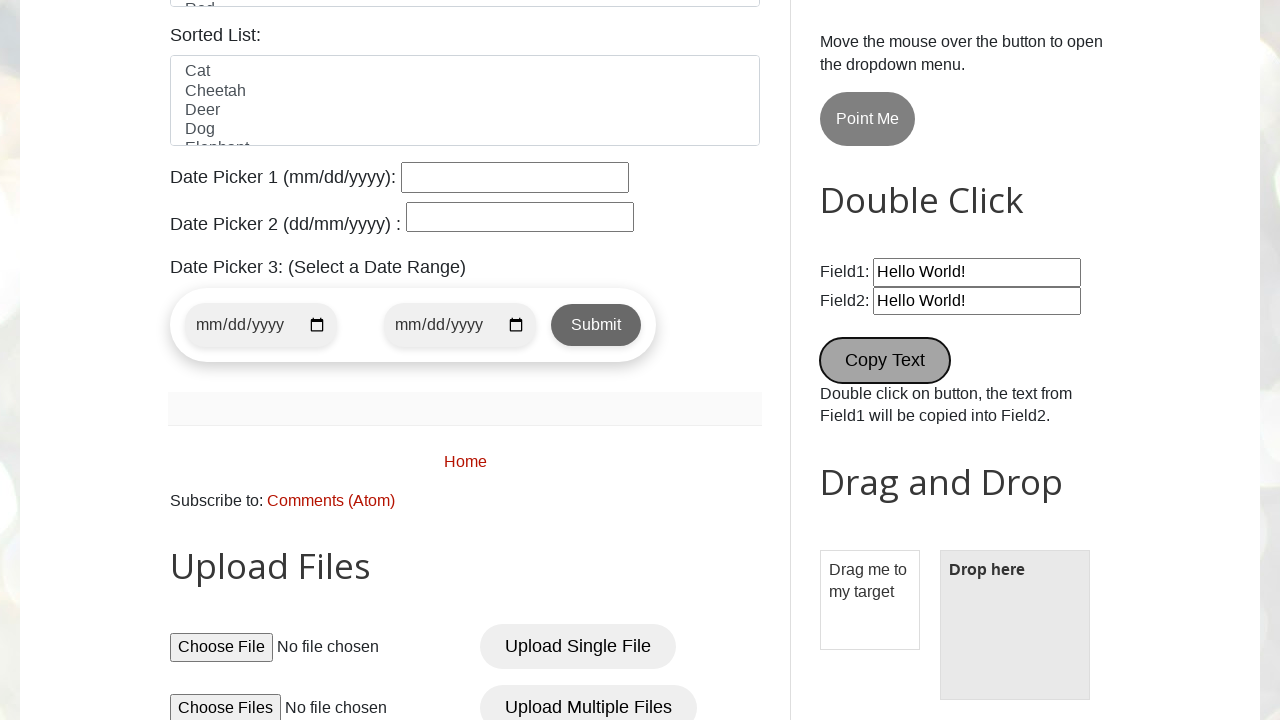

Verified that field2 contains 'Hello World!' after double-click
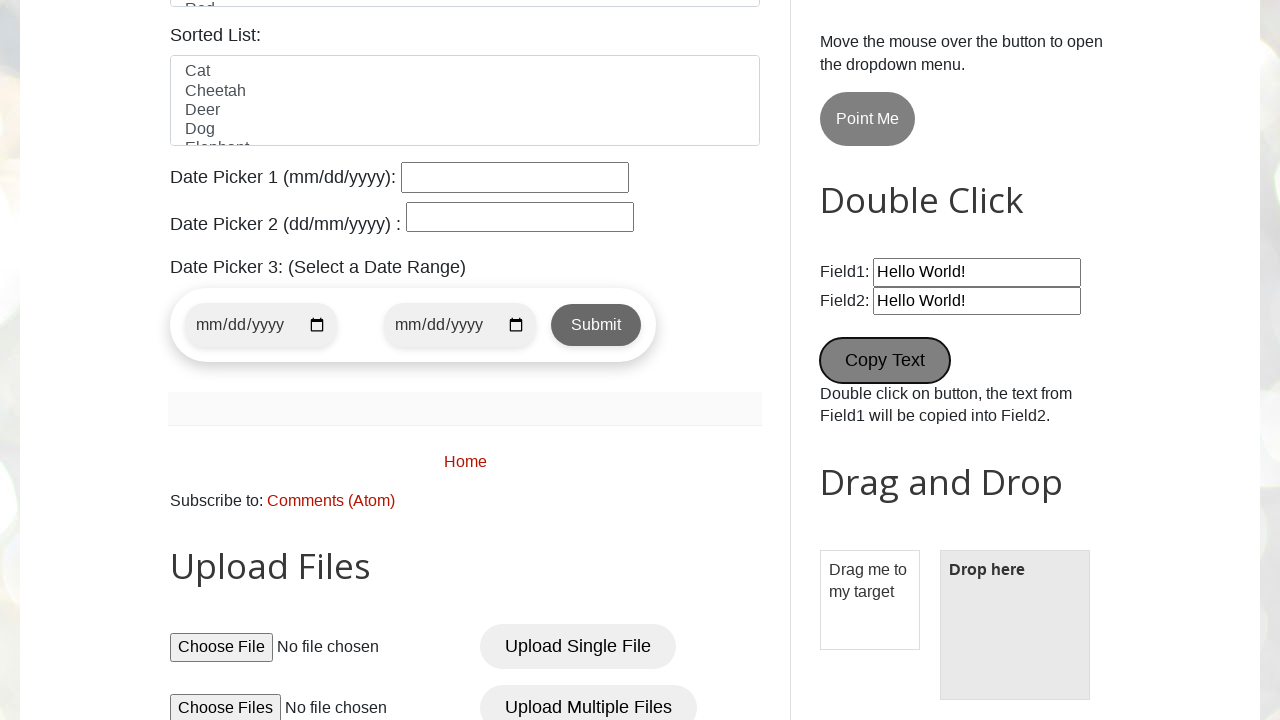

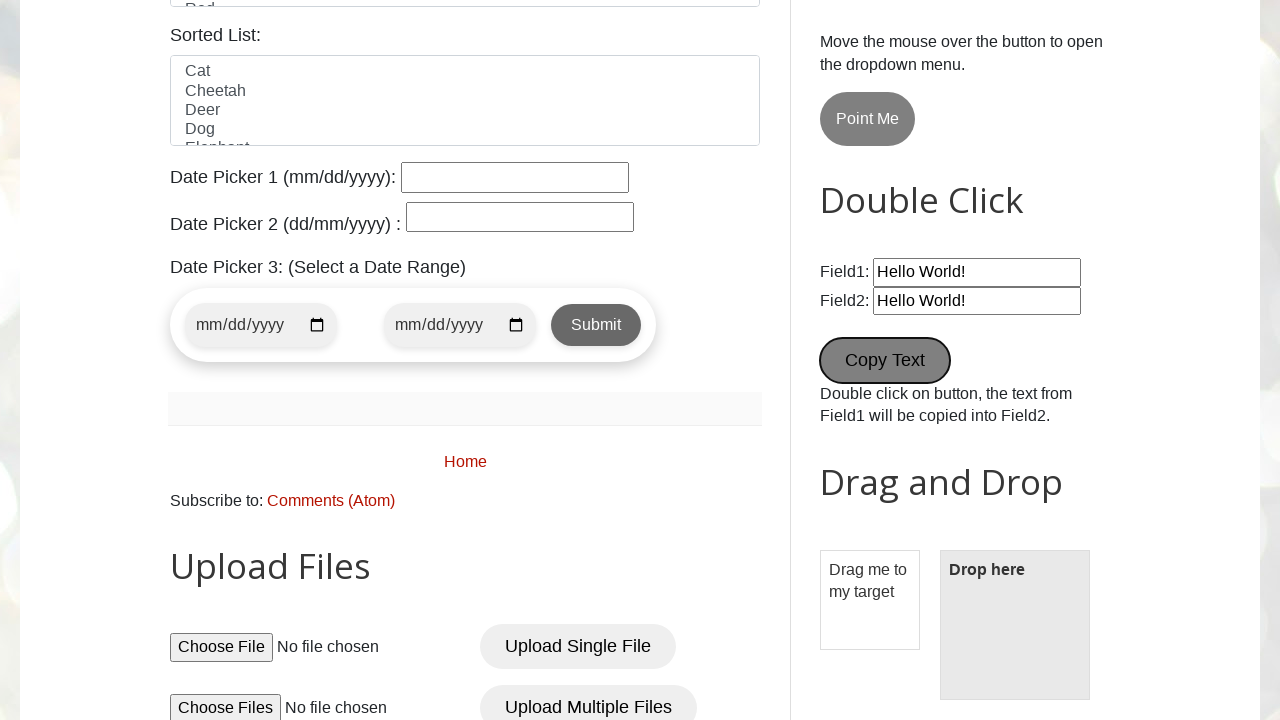